Tests JavaScript alert handling by navigating to a W3Schools demo page, switching to an iframe, clicking a button to trigger an alert, and accepting the alert dialog.

Starting URL: https://www.w3schools.com/jsref/tryit.asp?filename=tryjsref_alert

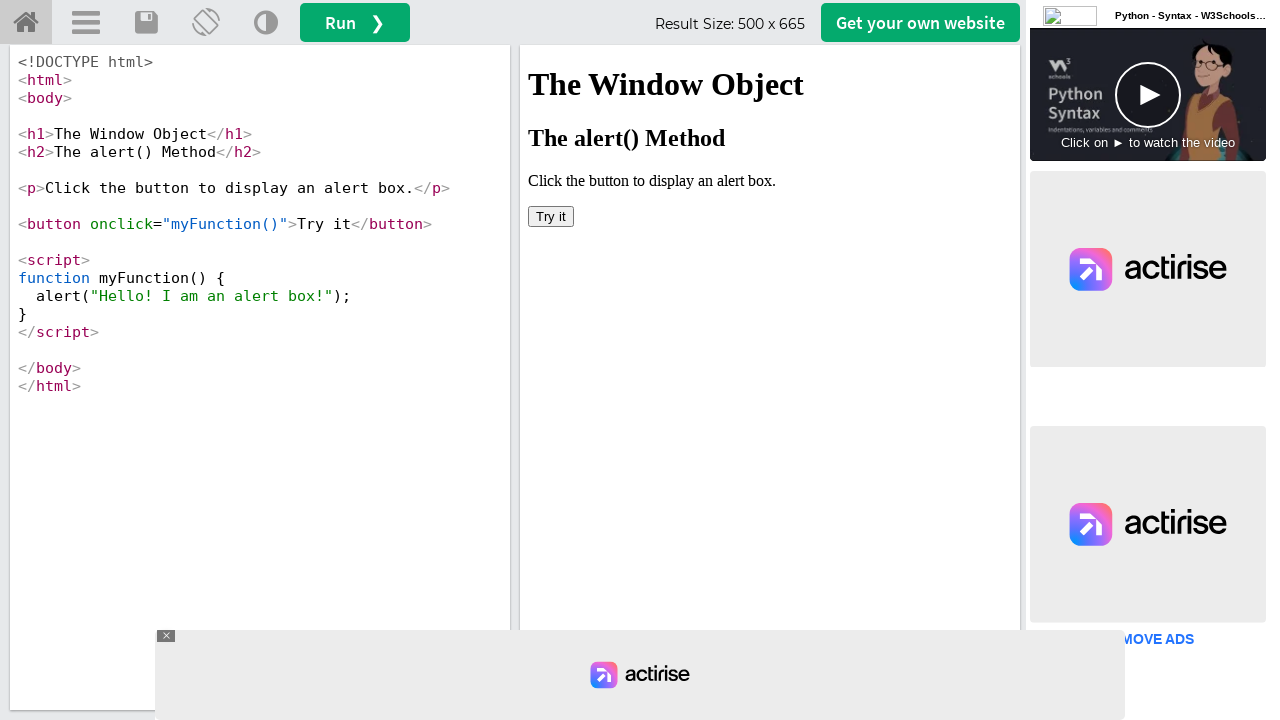

Located the first iframe on the page
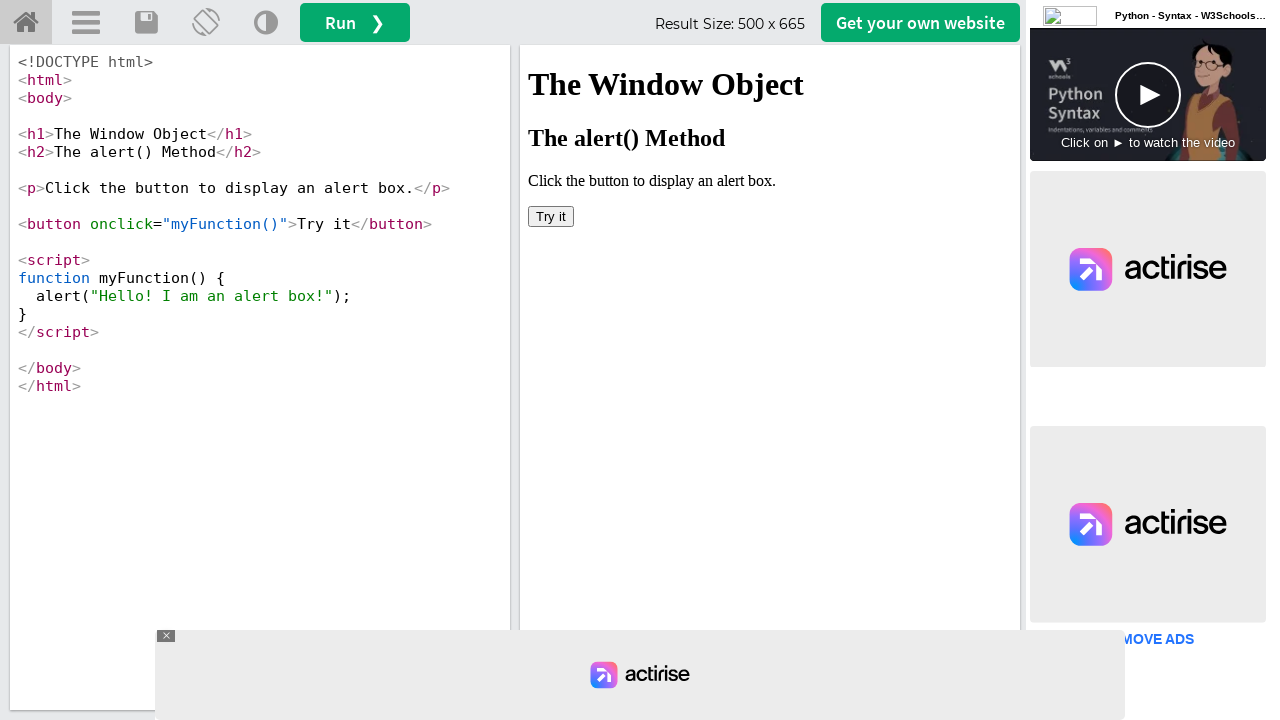

Set up dialog handler to accept alerts
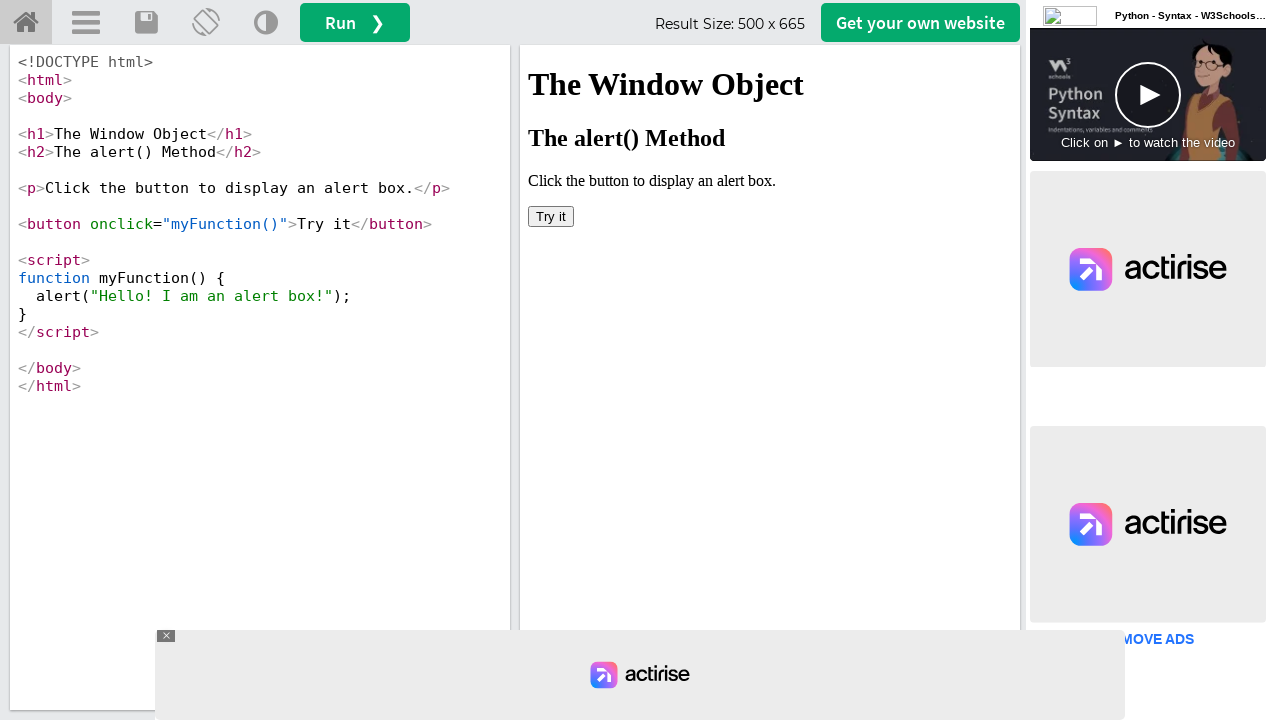

Clicked the button inside the iframe to trigger the alert at (551, 216) on iframe >> nth=0 >> internal:control=enter-frame >> xpath=/html/body/button
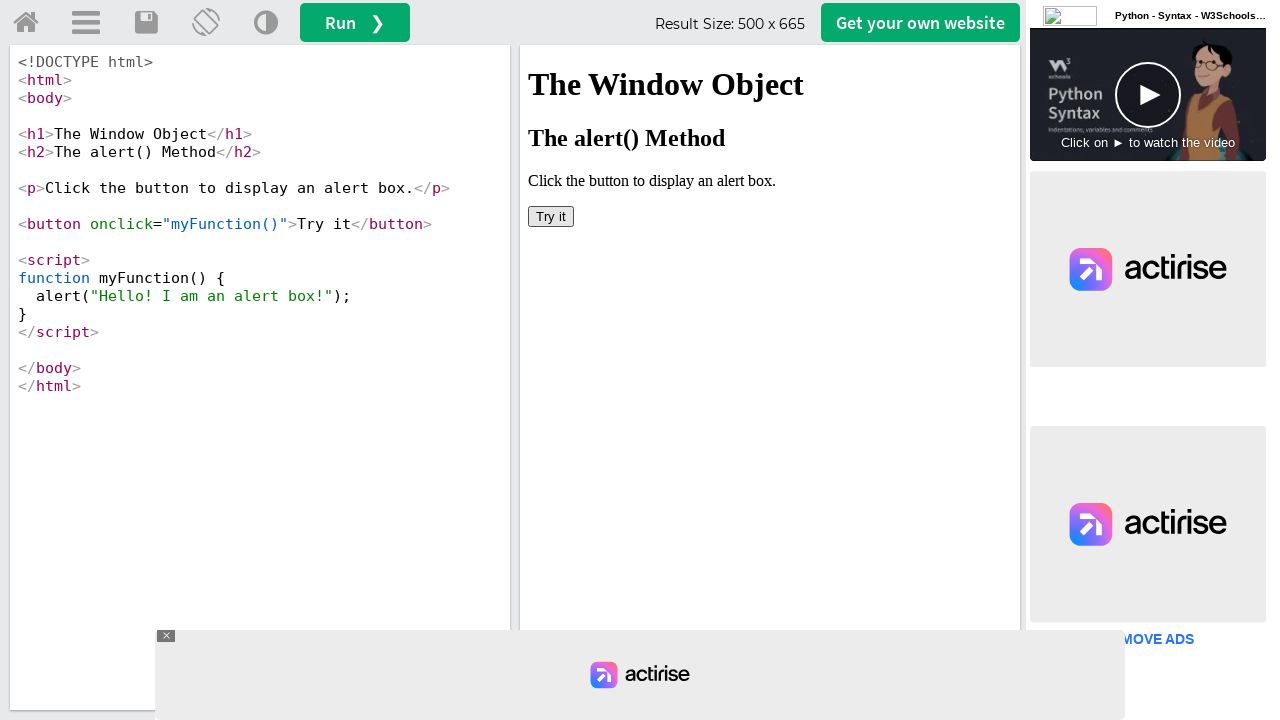

Waited 500ms for alert interaction to complete
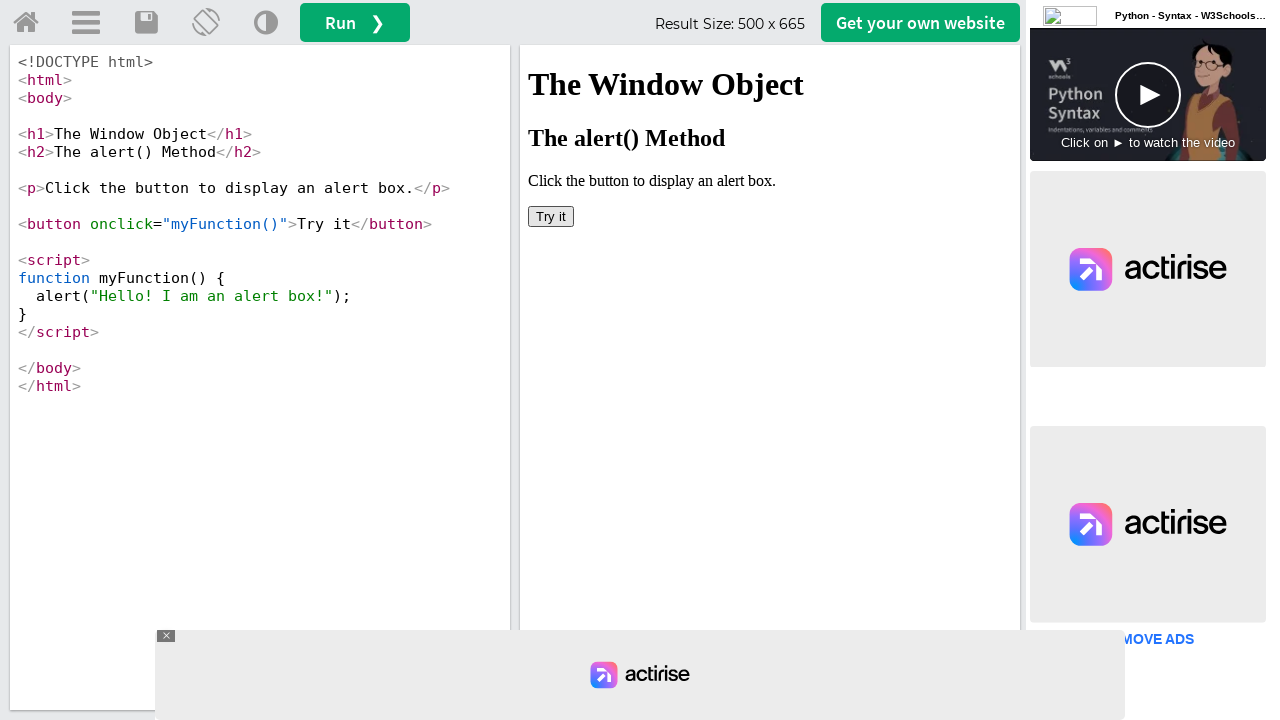

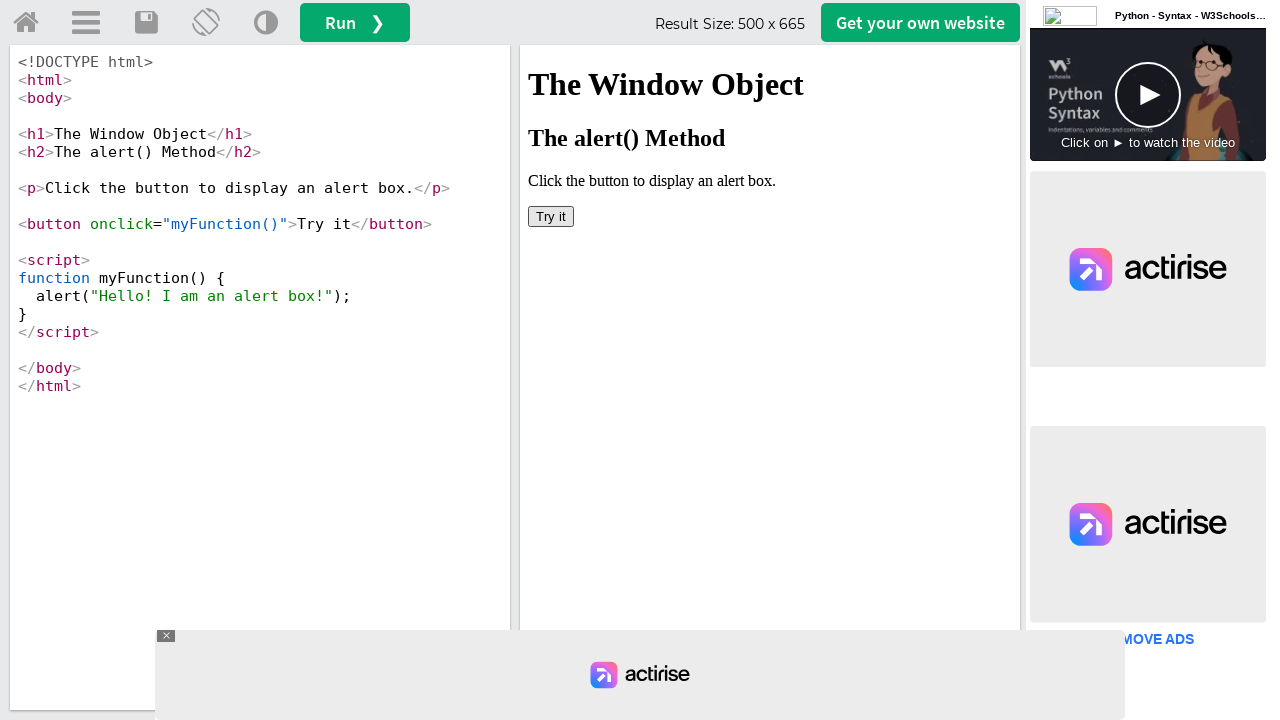